Tests a registration form by filling three input fields with values and submitting, then verifies the success message is displayed.

Starting URL: https://suninjuly.github.io/registration1.html

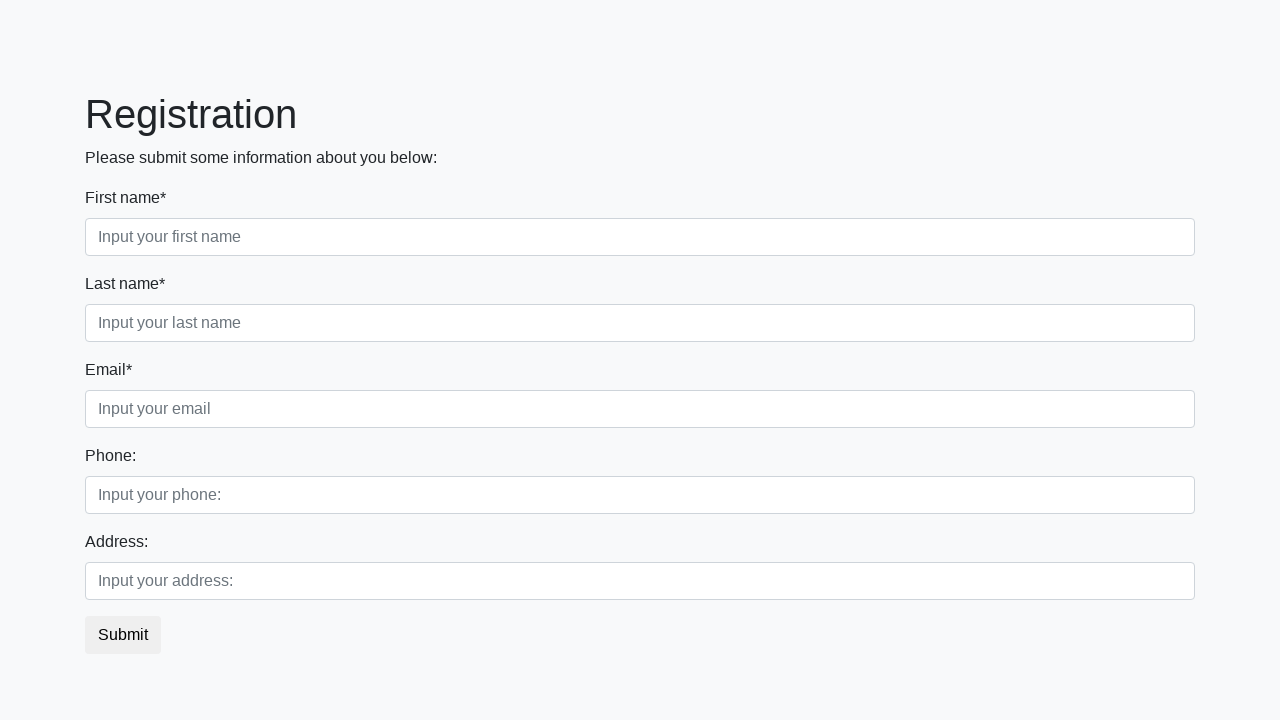

Filled first input field with '123' on div.first_block > div.form-group.first_class > input
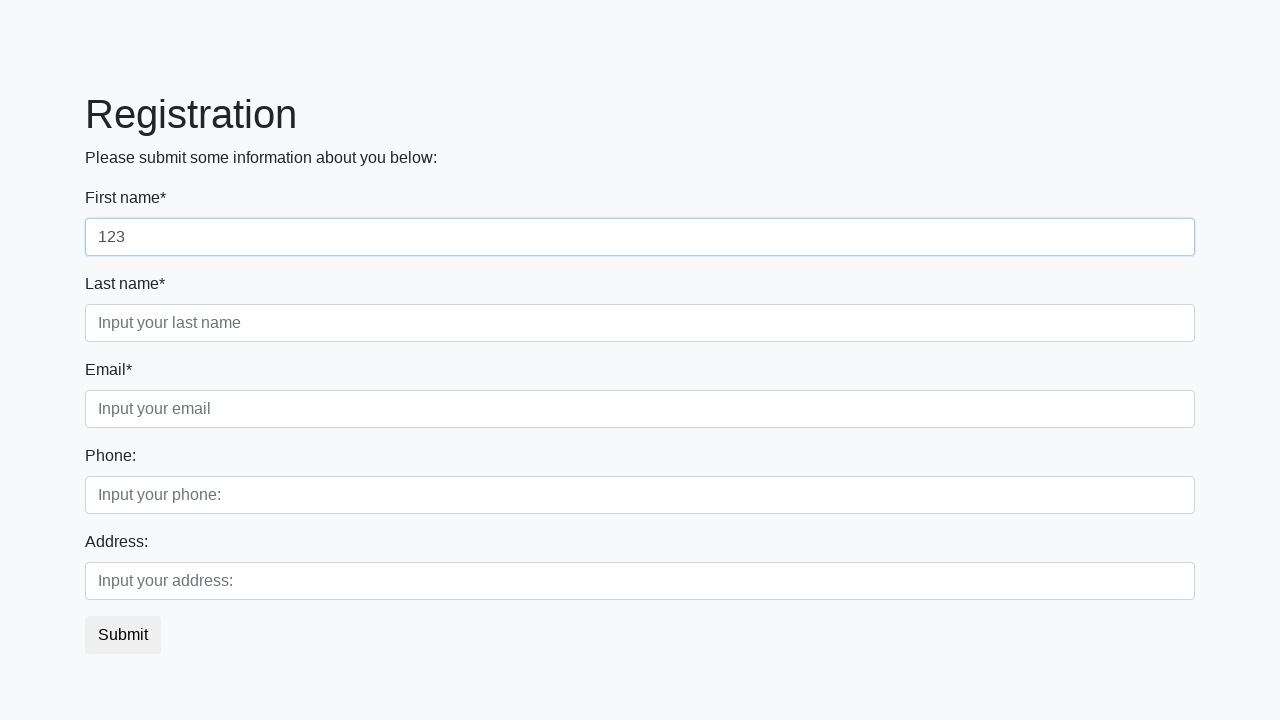

Filled second input field with '123' on div.first_block > div.form-group.second_class > input
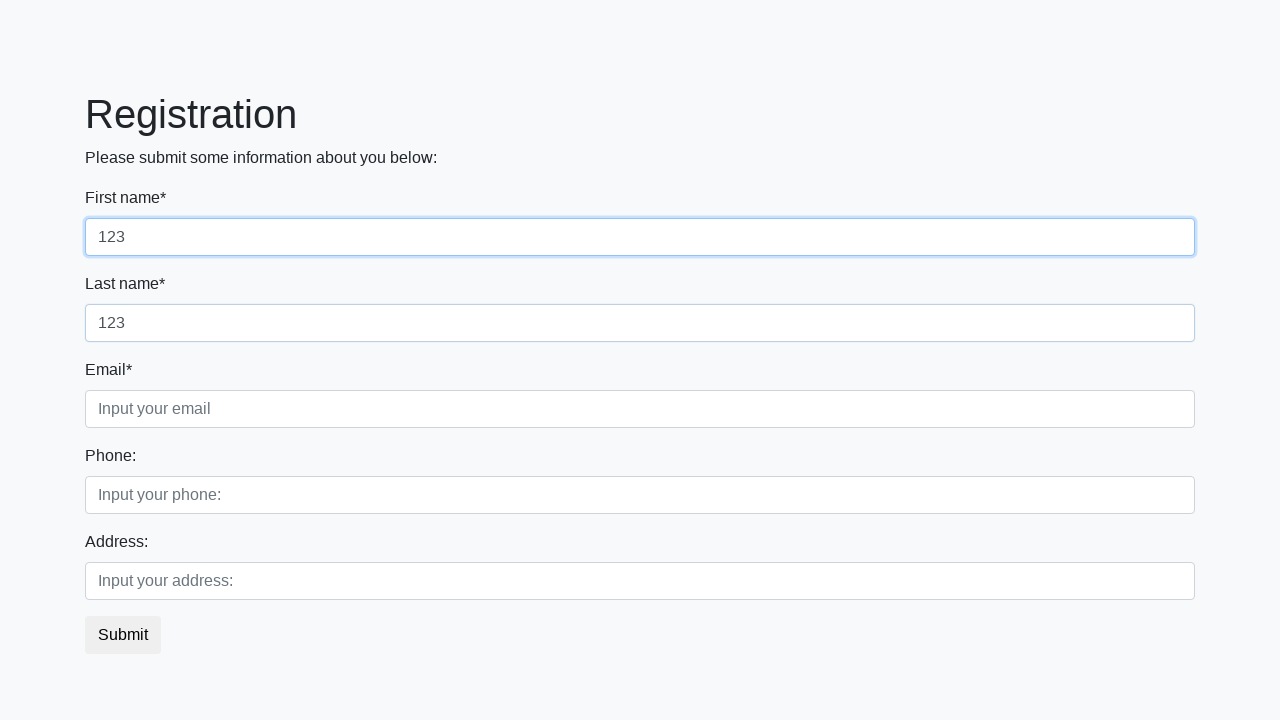

Filled third input field with '123' on div.first_block > div.form-group.third_class > input
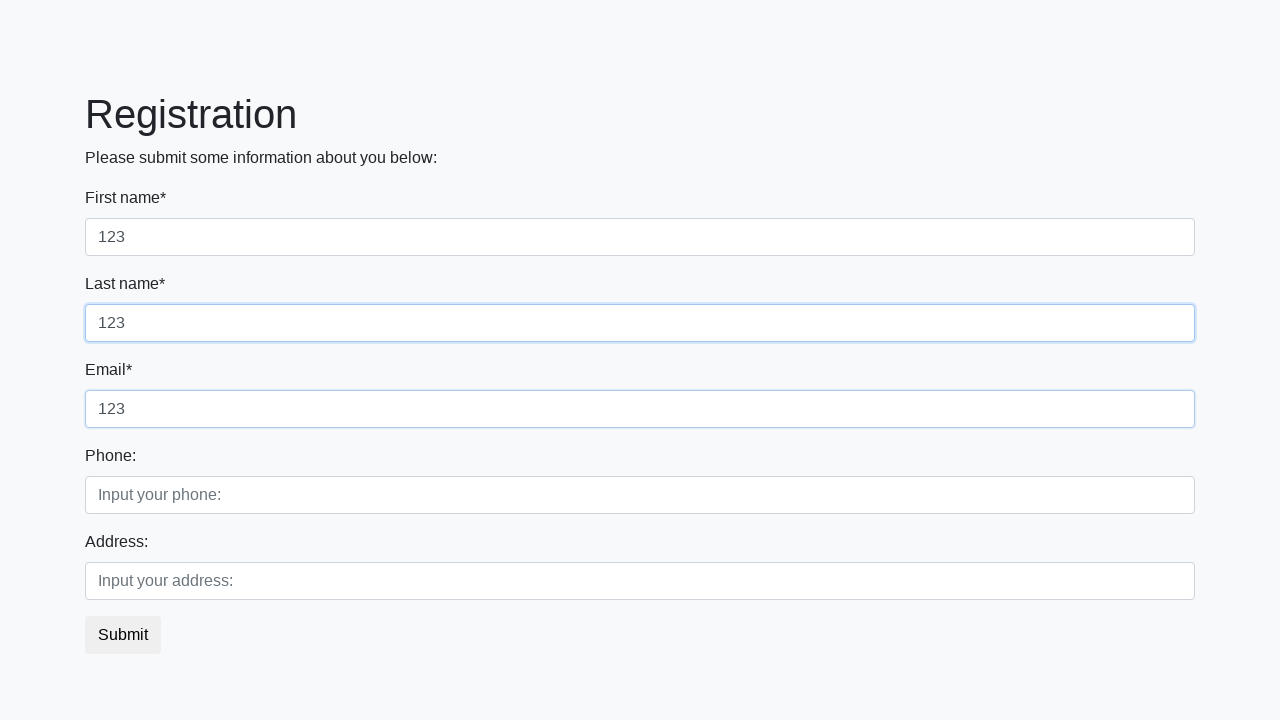

Clicked submit button to register at (123, 635) on button[type='submit']
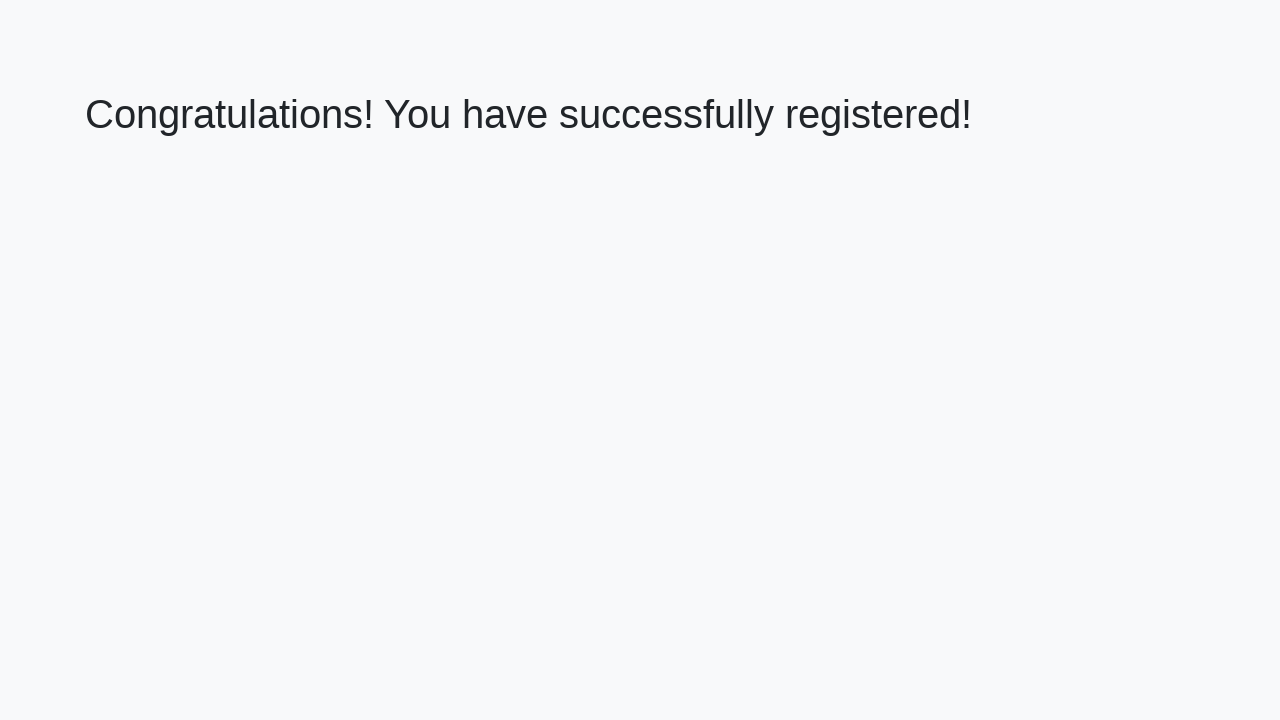

Success message appeared after form submission
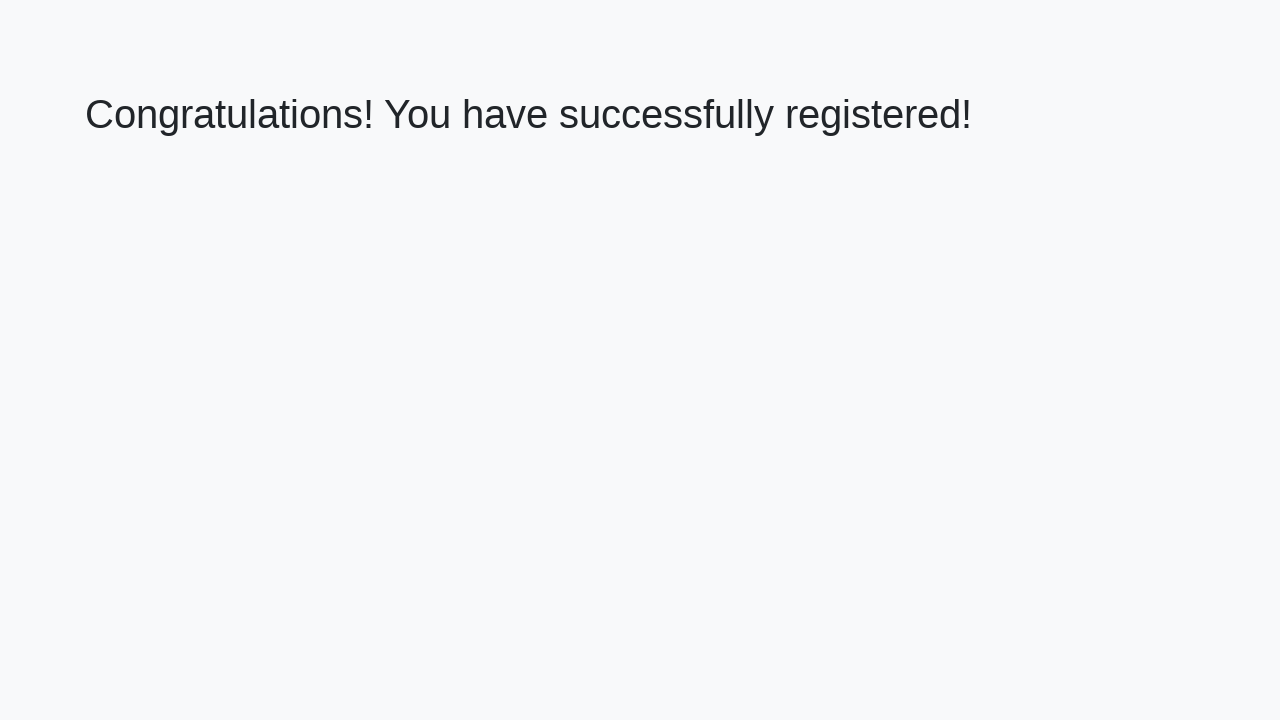

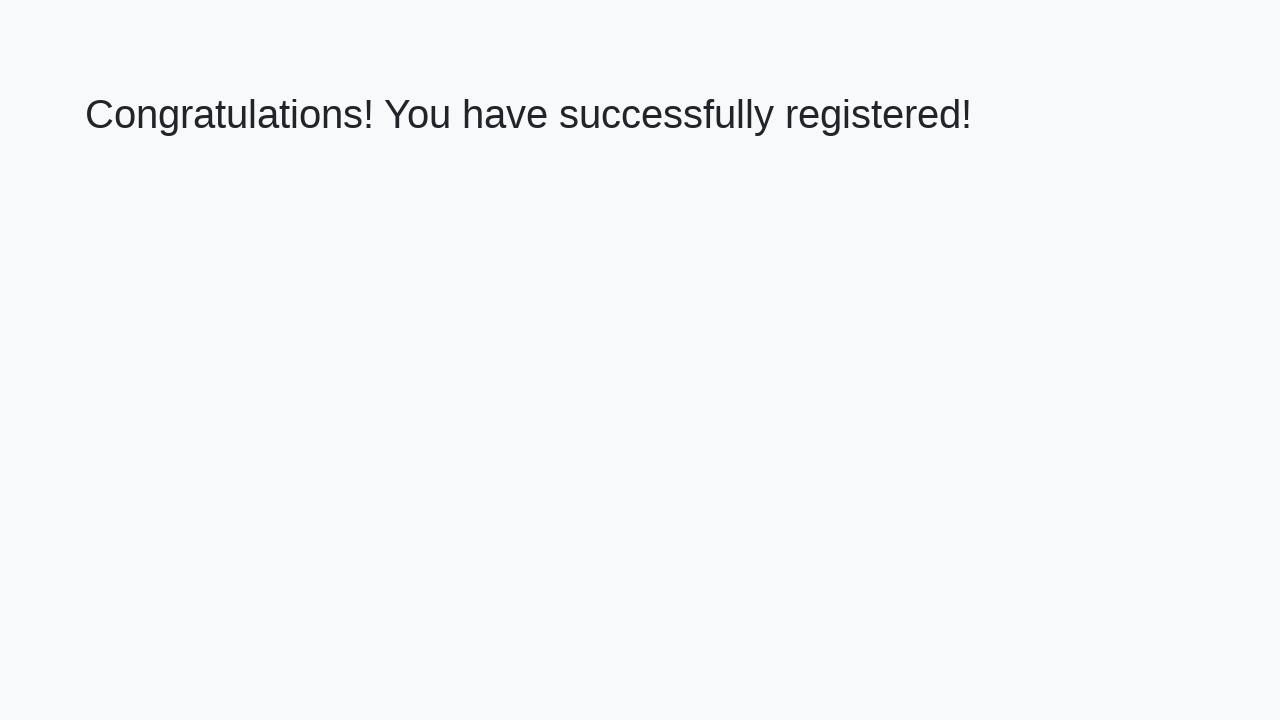